Tests handling a JavaScript prompt dialog by clicking a button that triggers it, entering text, accepting it, and verifying the entered text is displayed.

Starting URL: https://practice.cydeo.com/javascript_alerts

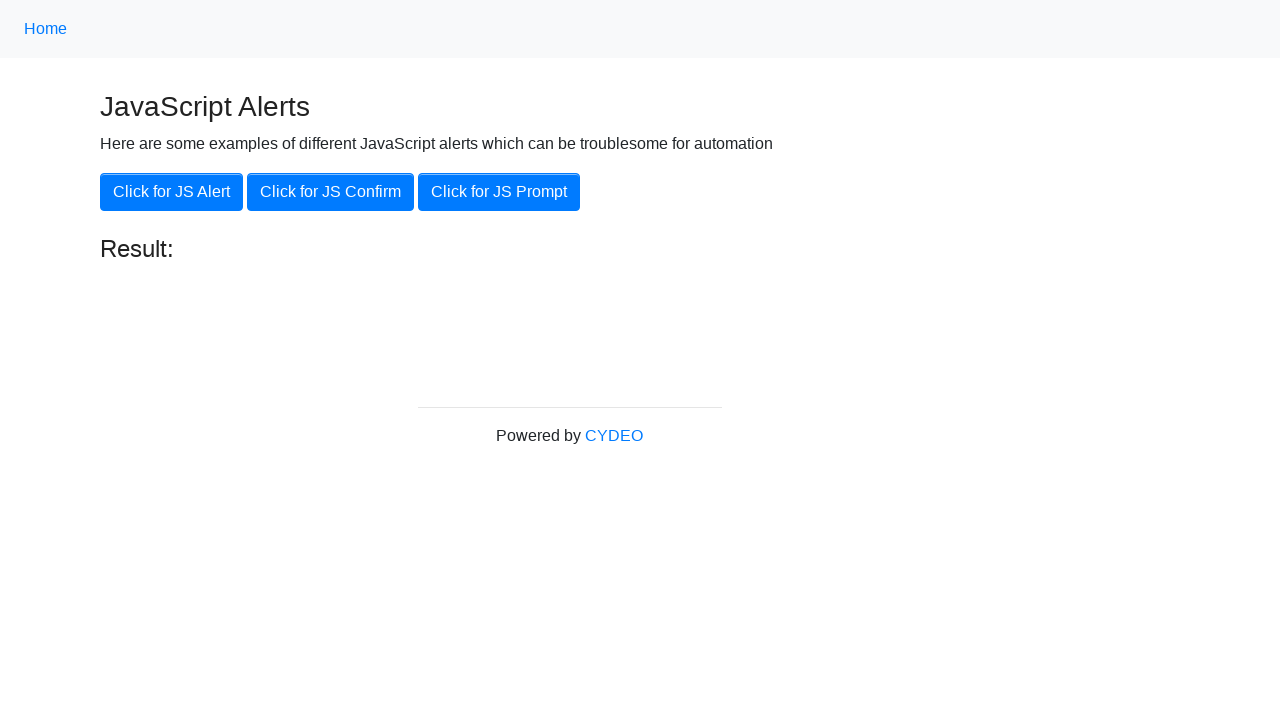

Set up dialog handler to accept prompt with text 'Hello CYDEO'
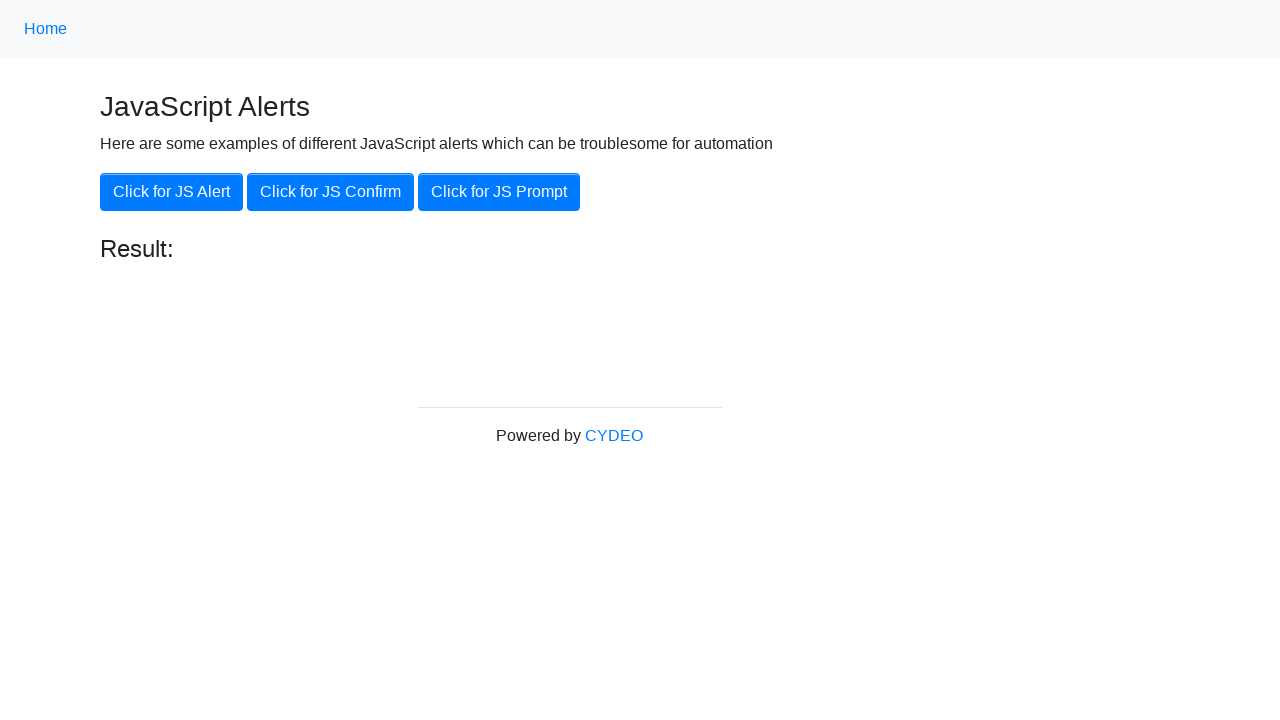

Clicked button to trigger JavaScript prompt dialog at (499, 192) on xpath=//button[@onclick='jsPrompt()']
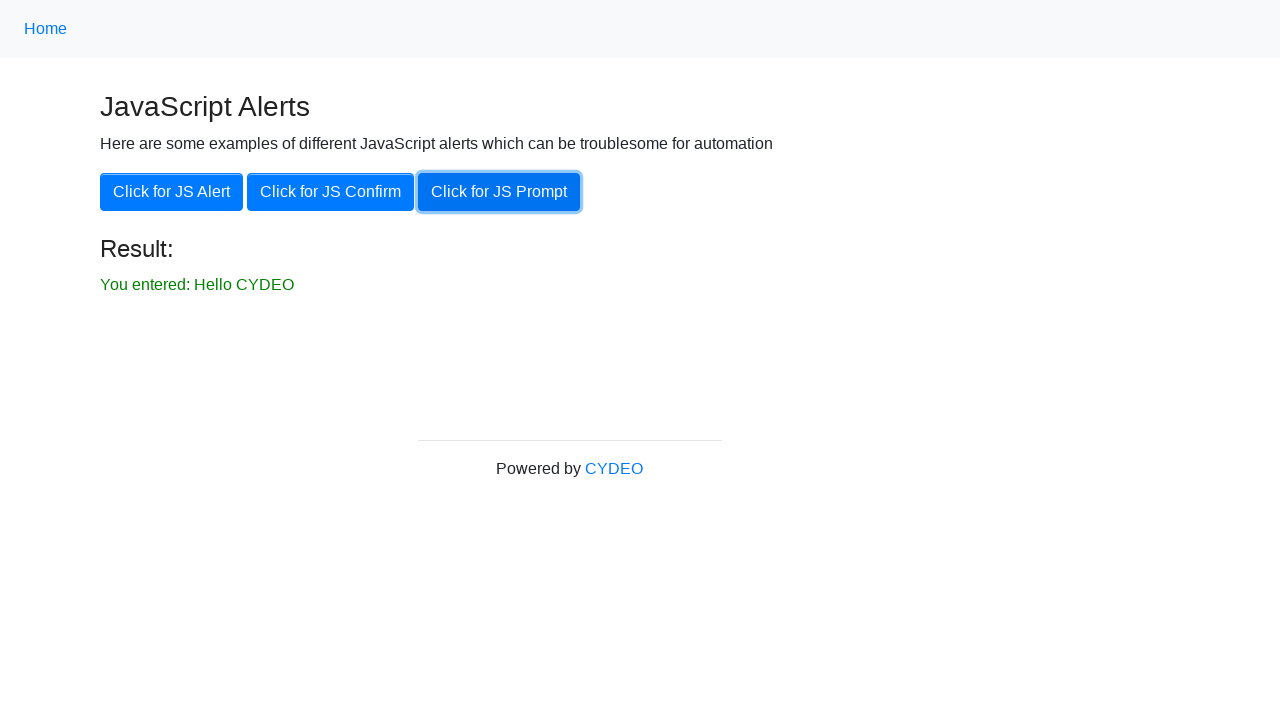

Verified that entered text 'You entered: Hello CYDEO' is displayed on page
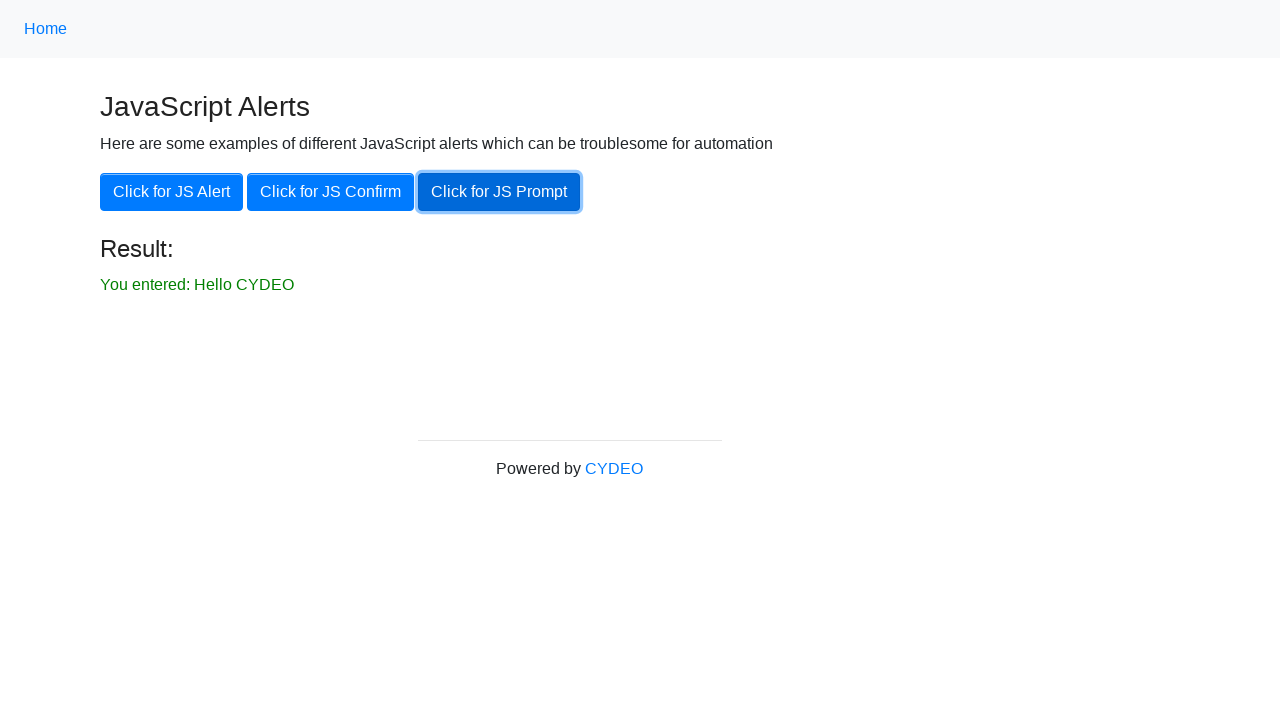

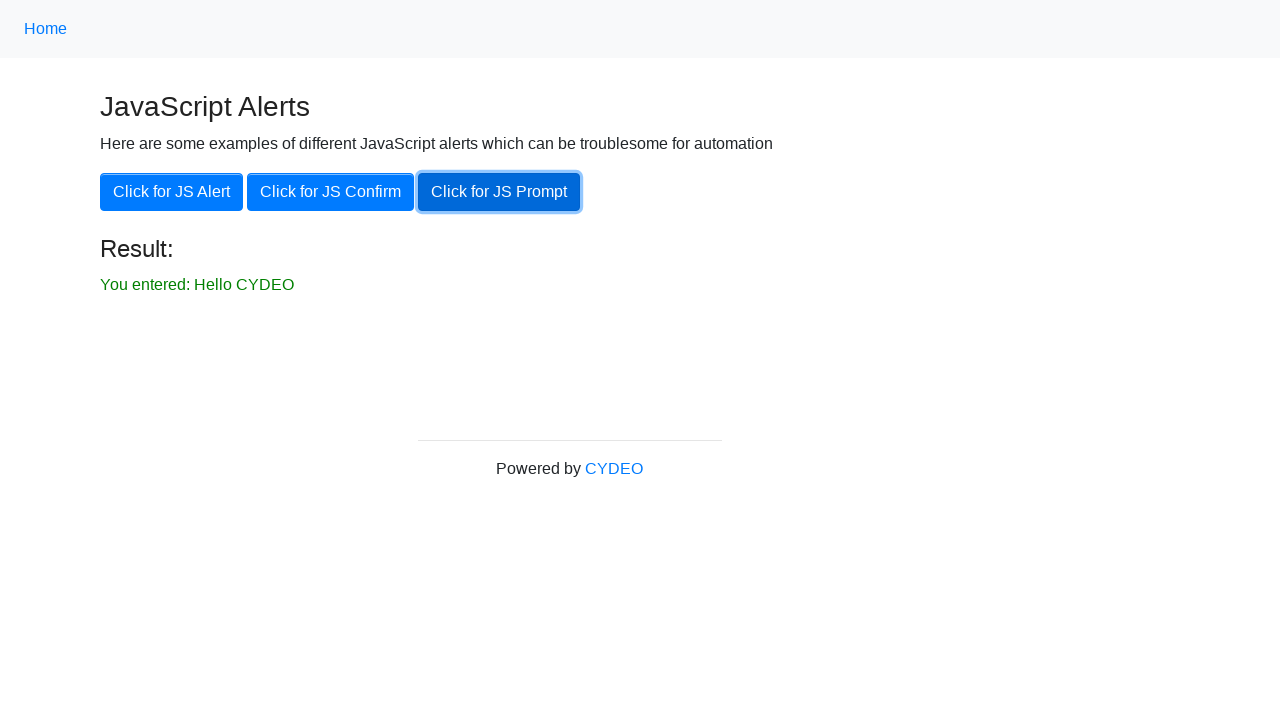